Tests that attempting to find a non-existing element properly handles the exception

Starting URL: https://duckduckgo.com/

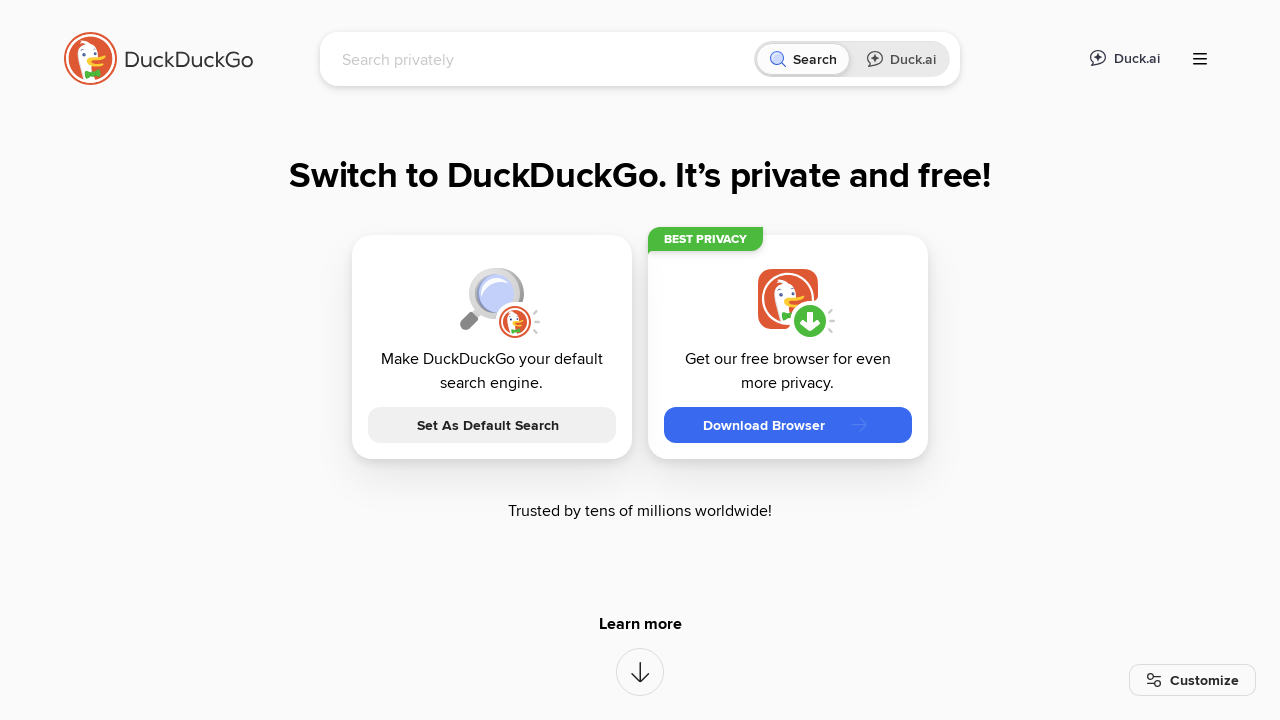

Exception caught when attempting to click non-existing element with selector "a:has-text('brbrbrbrbrbrbrbrbr')" on a:has-text('brbrbrbrbrbrbrbrbr')
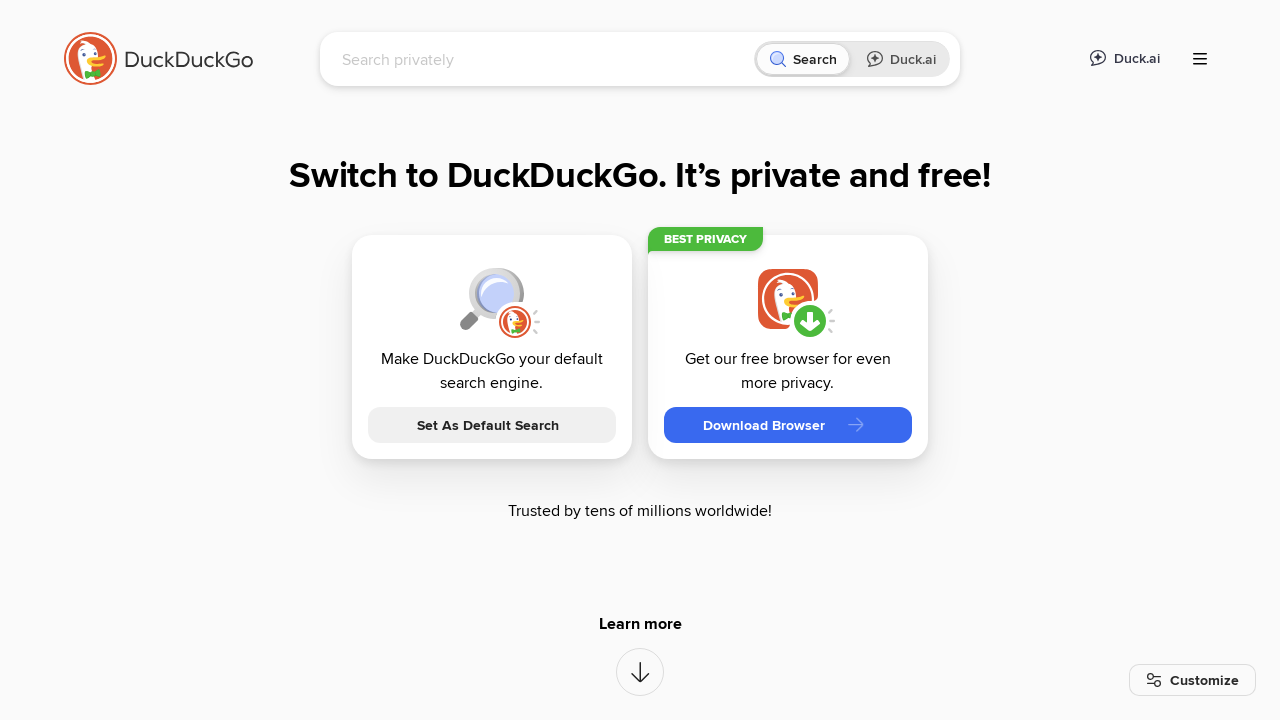

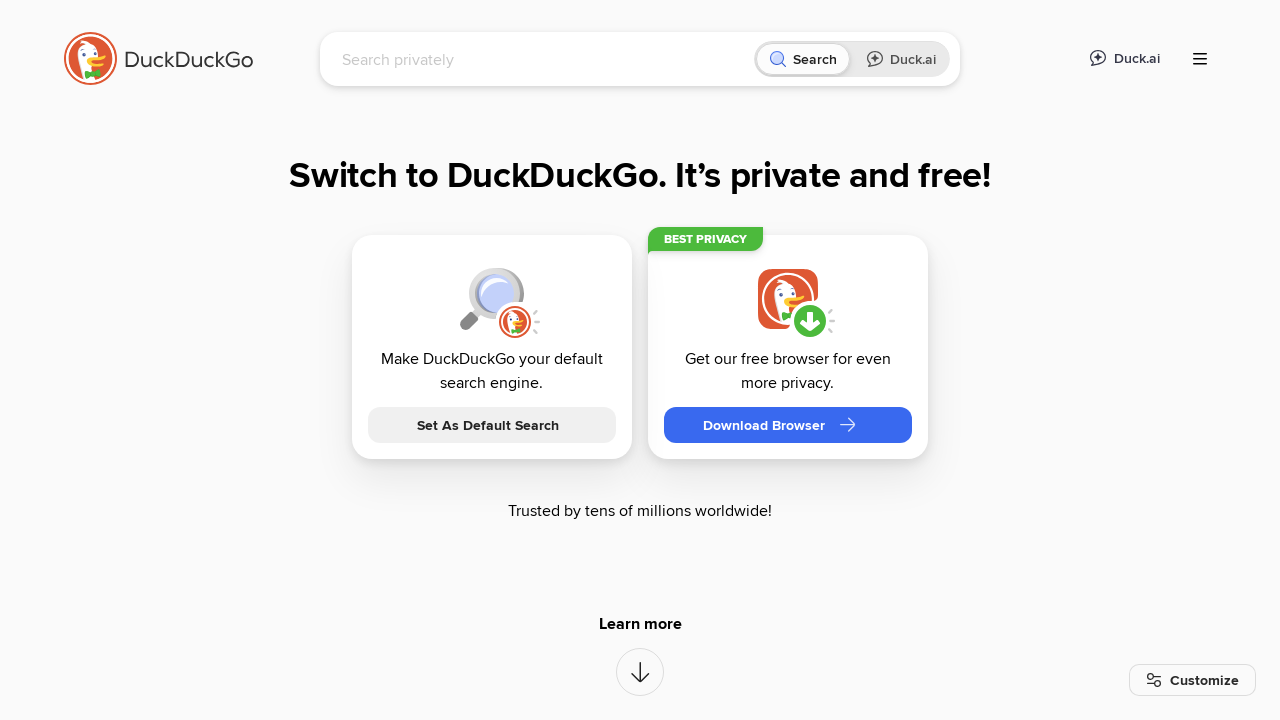